Navigates to GeeksforGeeks website and verifies the page title contains expected text

Starting URL: https://www.geeksforgeeks.org/

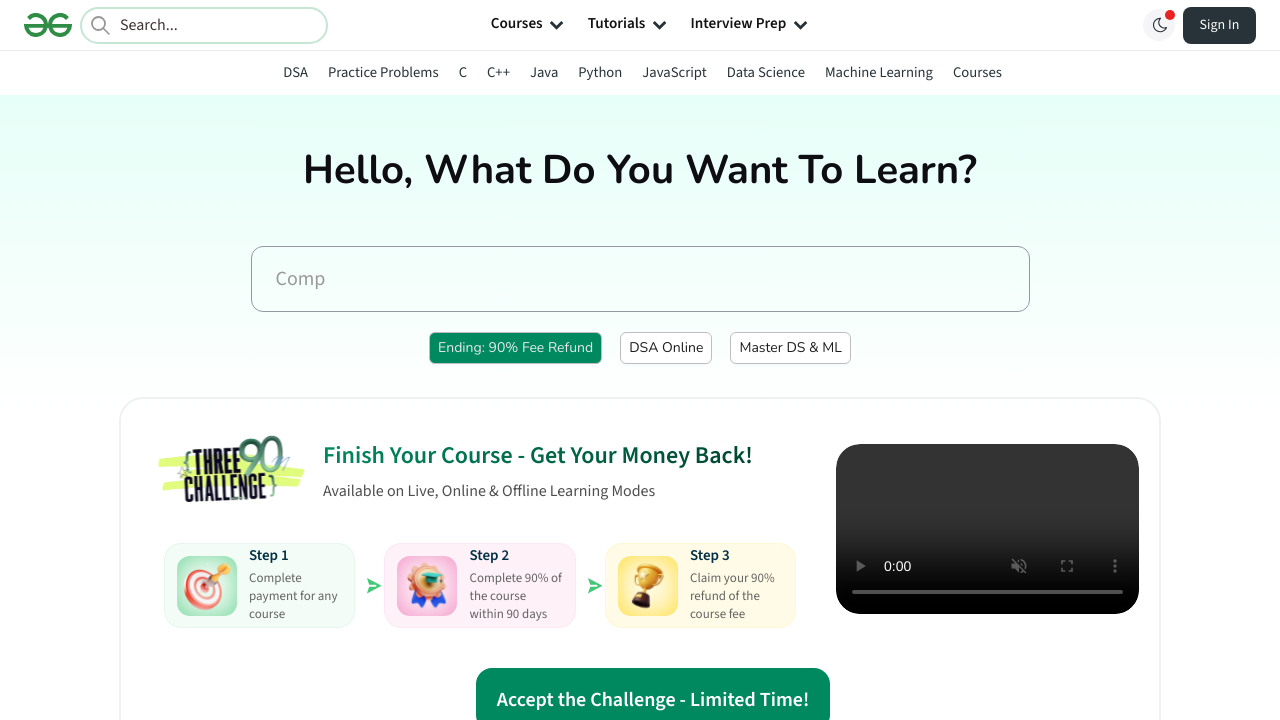

Retrieved page title
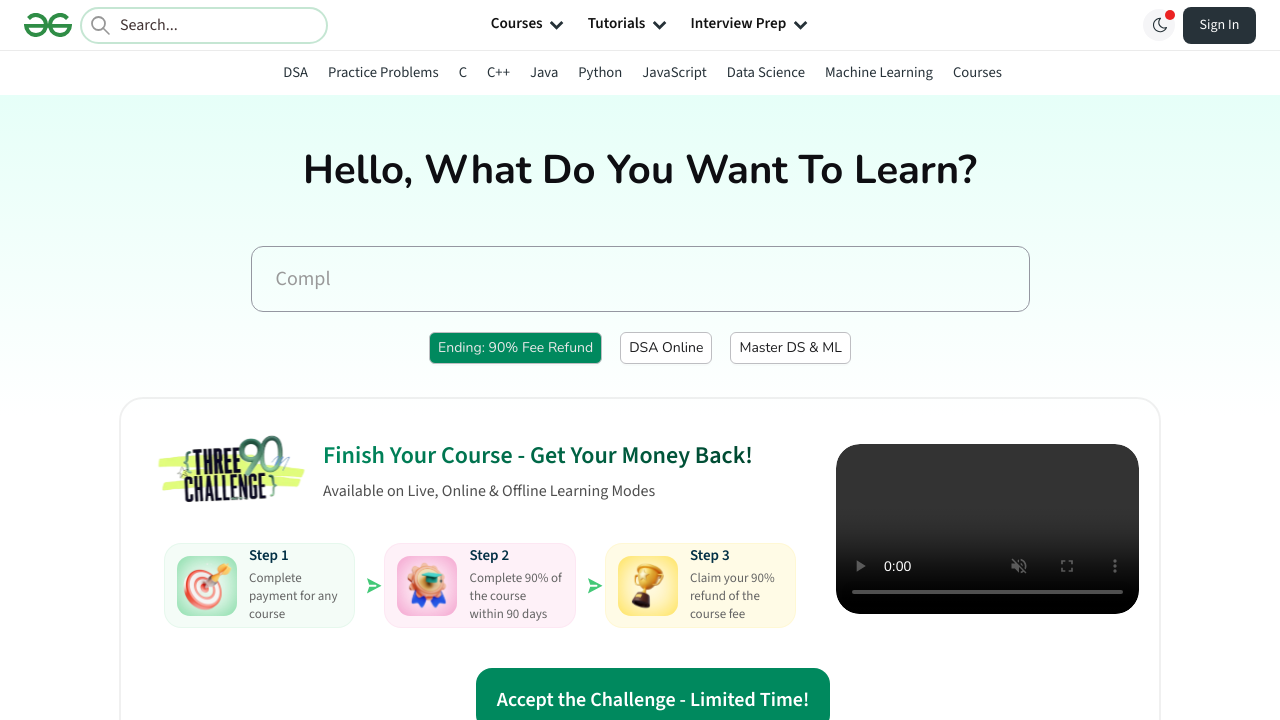

Verified page title contains 'GeeksforGeeks'
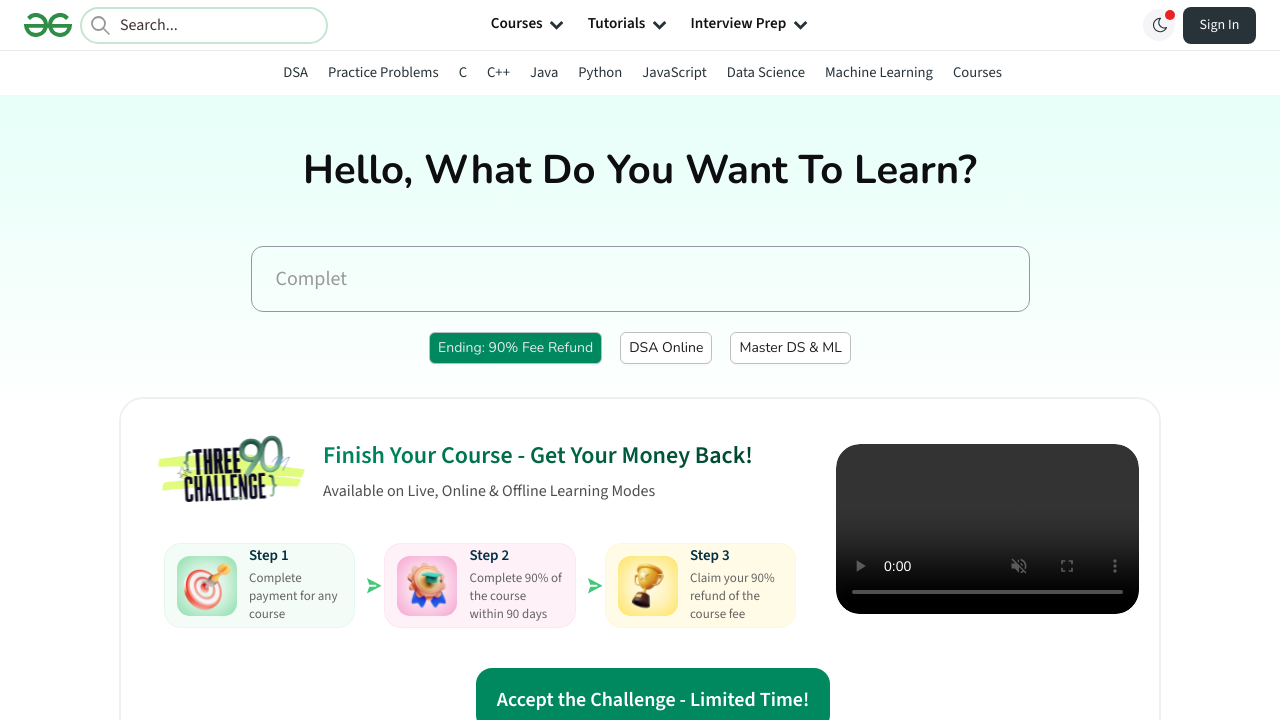

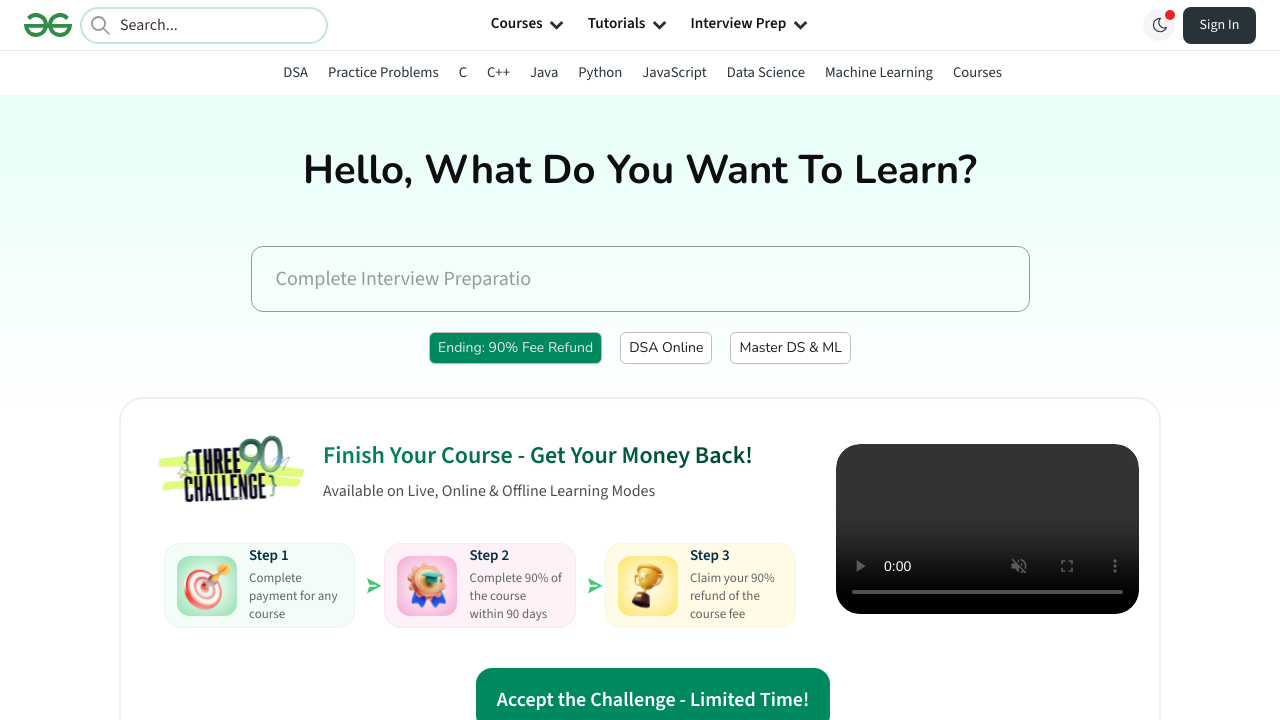